Tests JavaScript basic alert functionality by clicking the alert button, verifying the alert text, accepting it, and confirming the success message is displayed.

Starting URL: https://the-internet.herokuapp.com/javascript_alerts

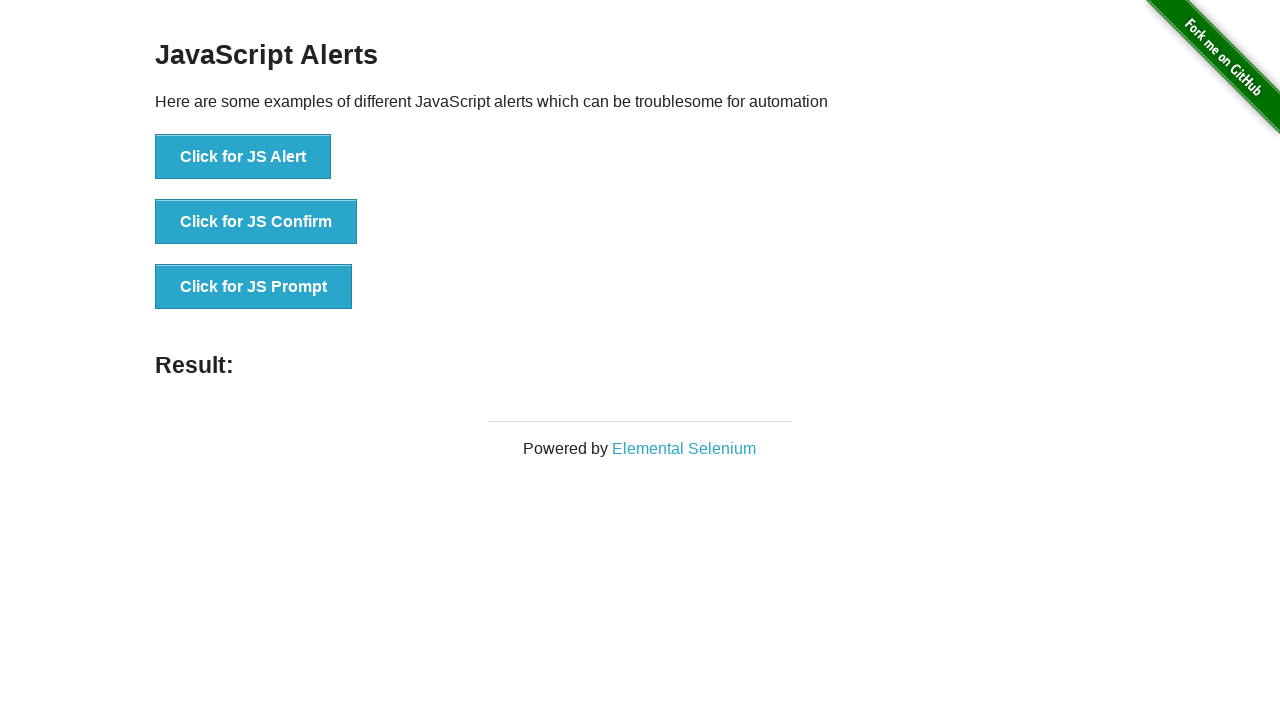

Clicked the 'Click for JS Alert' button at (243, 157) on xpath=//button[.='Click for JS Alert']
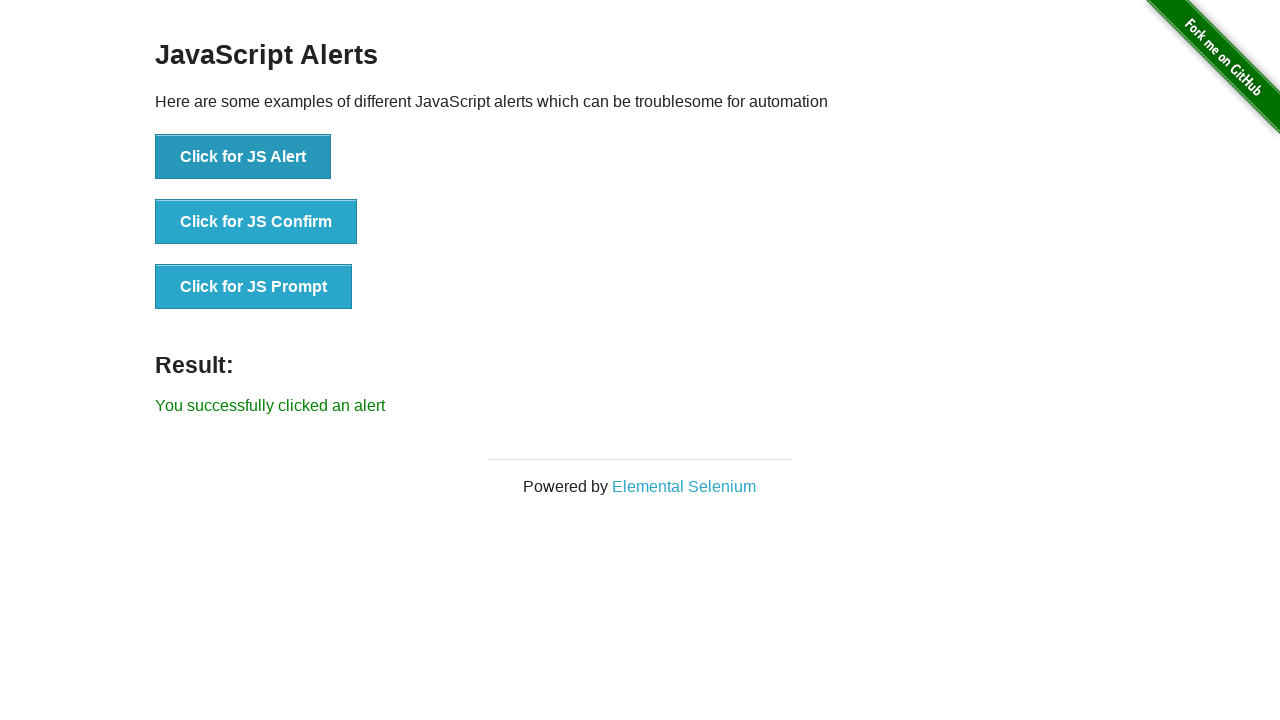

Set up dialog handler to accept alerts
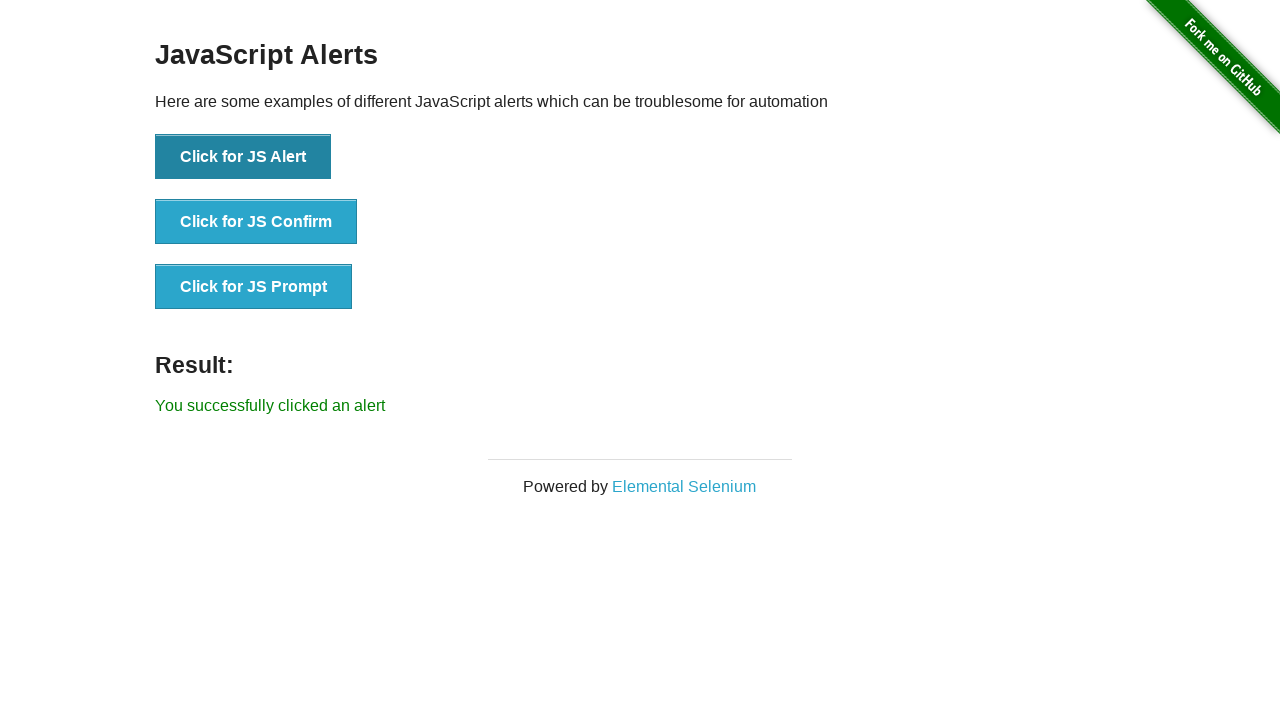

Alert was accepted and result message appeared
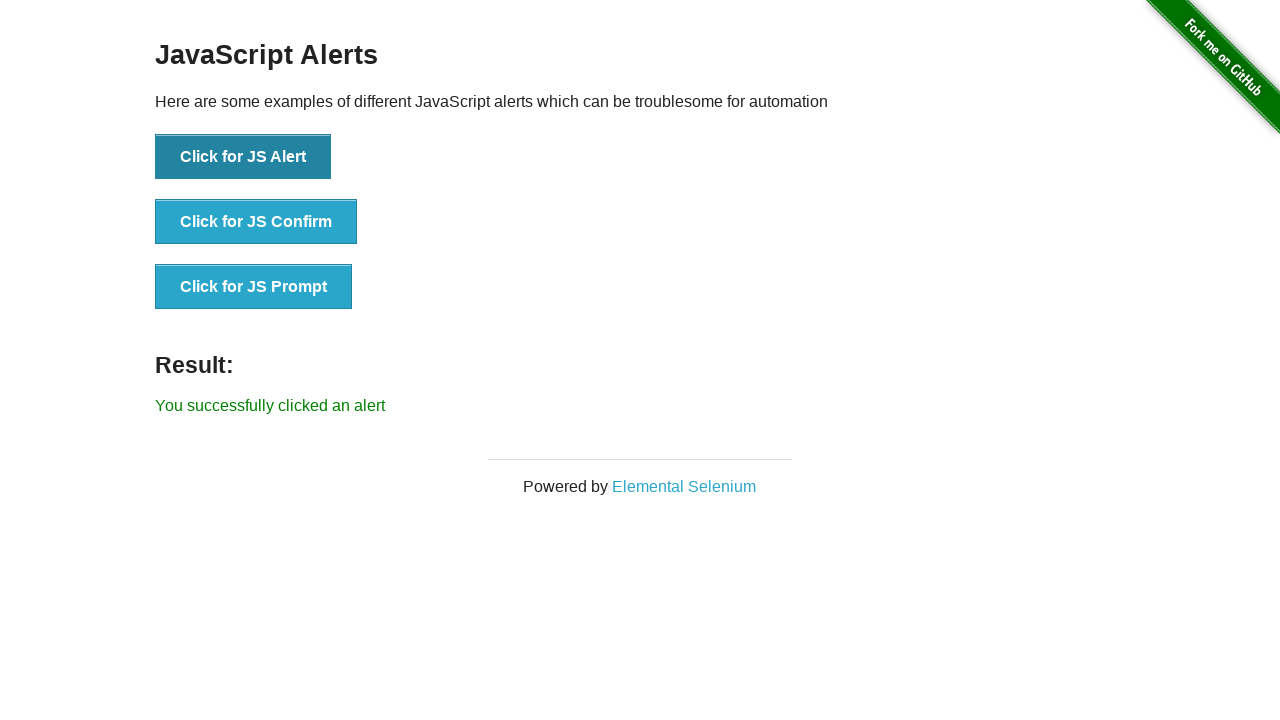

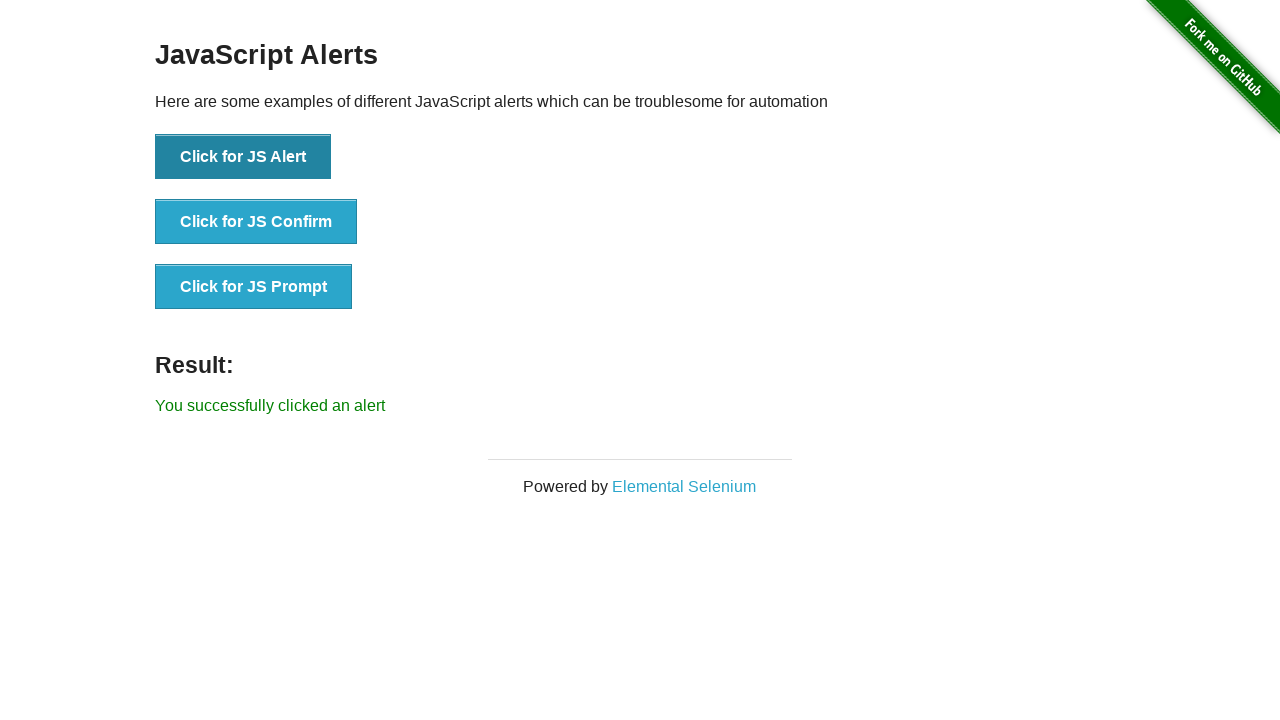